Navigates to a price table and selects the radio button for the row with the minimum price value

Starting URL: https://vins-udemy.s3.amazonaws.com/java/html/java8-stream-table-price.html

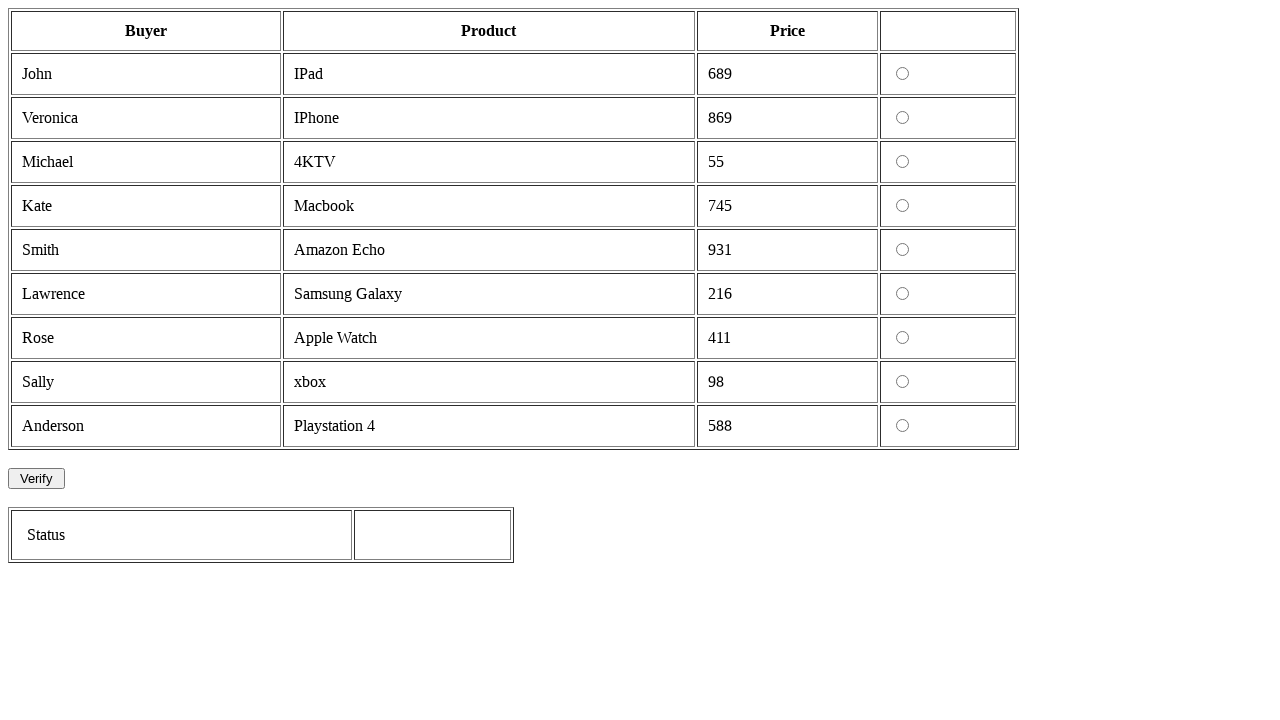

Waited for price table to load
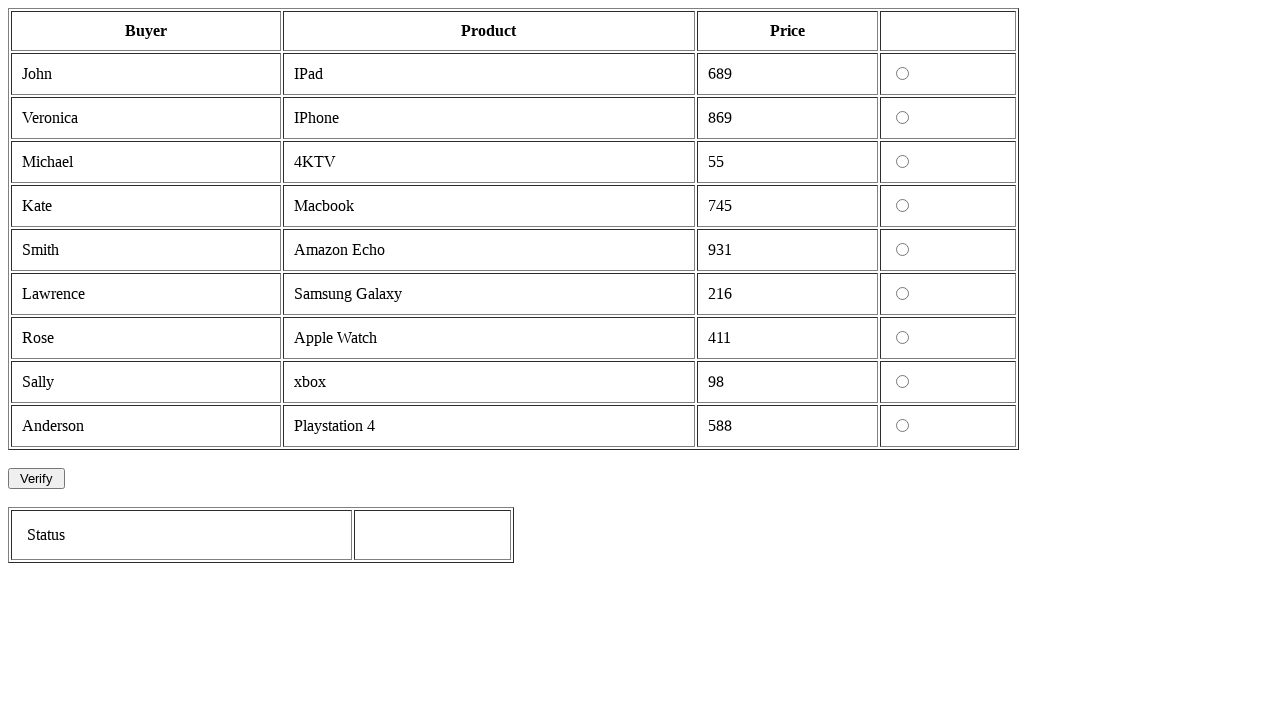

Retrieved all table rows from price table
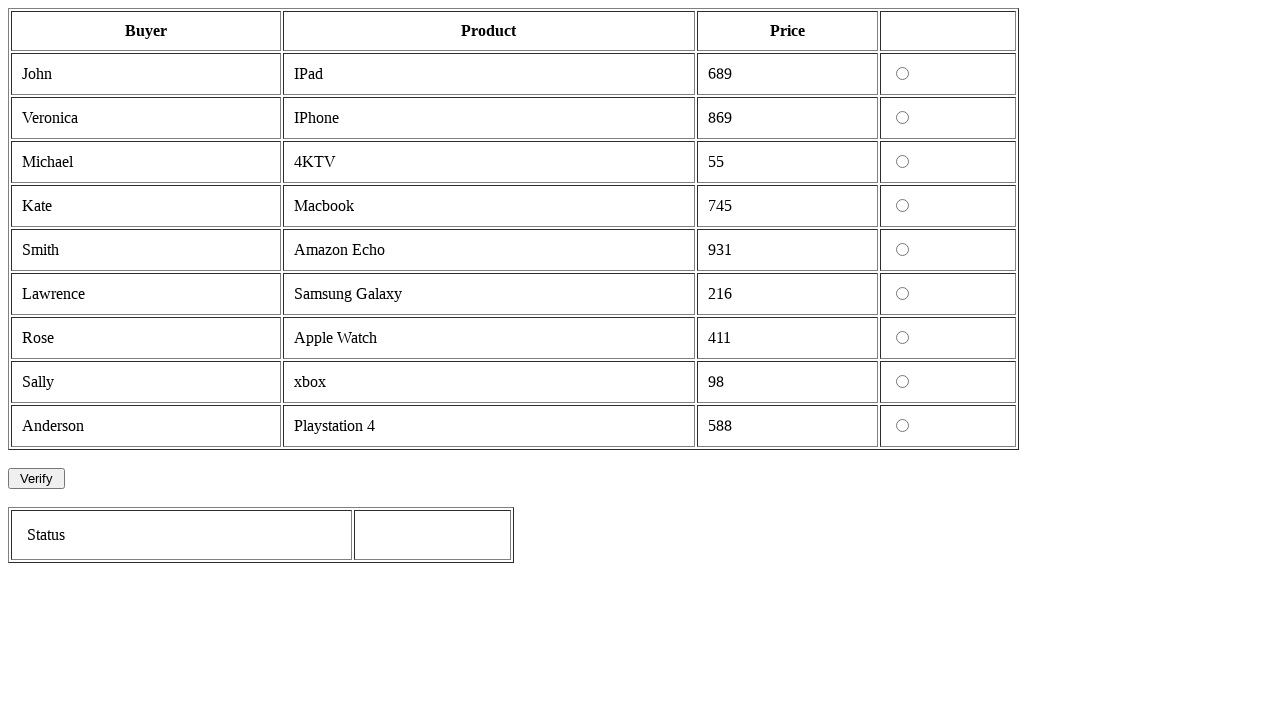

Identified minimum price row with price value of 55
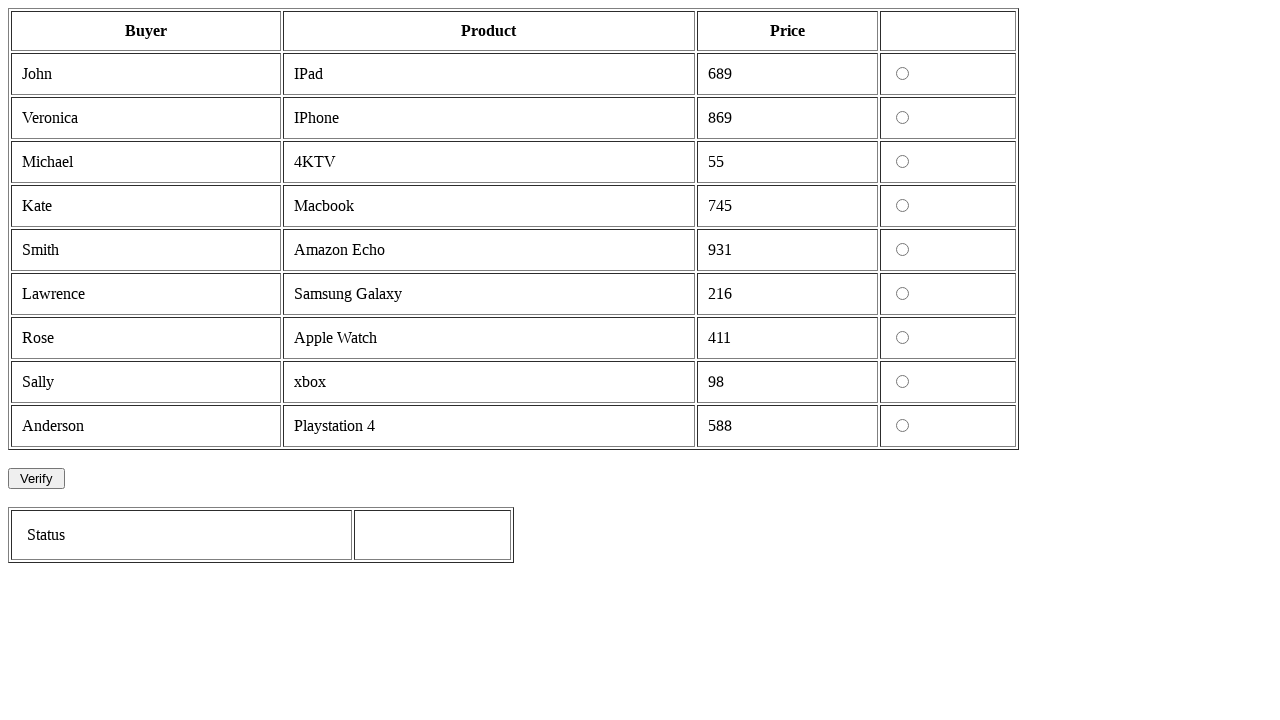

Selected radio button for minimum price row at (902, 162) on #prods tr >> nth=3 >> td >> nth=3 >> input
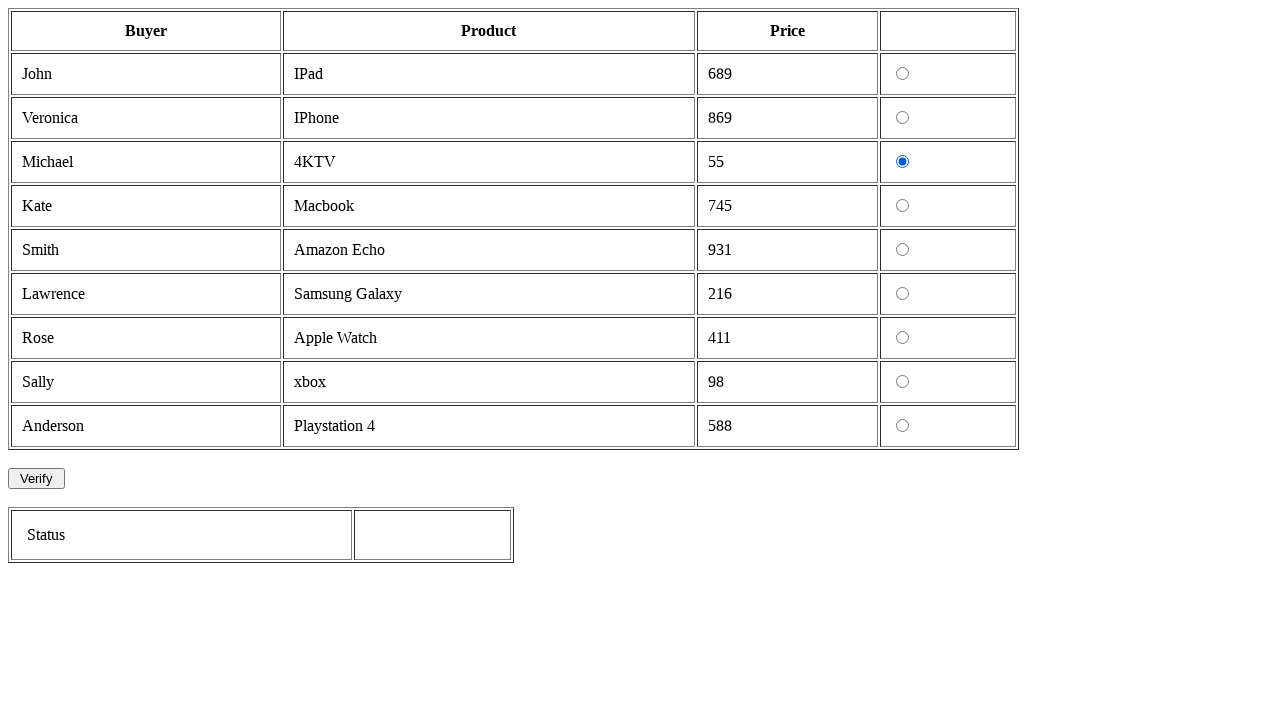

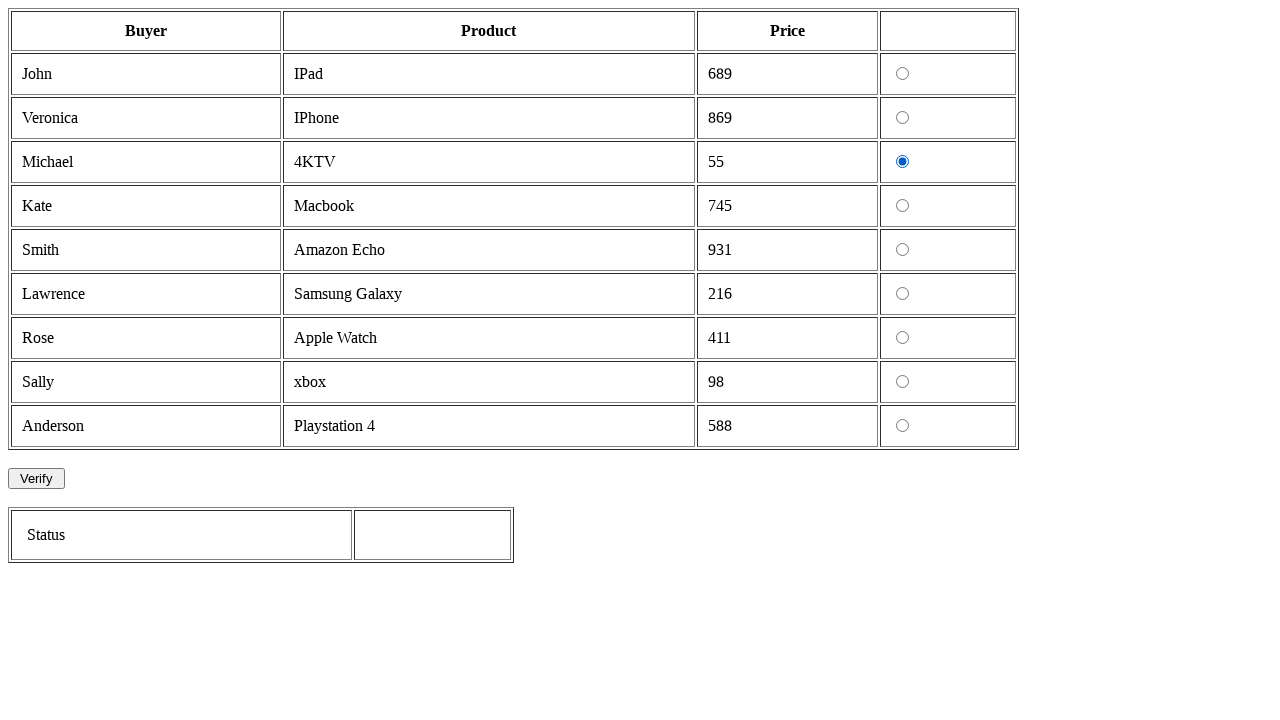